Tests a page with loading images by waiting for a landscape image to appear, then retrieves the source attribute of an award image element

Starting URL: https://bonigarcia.dev/selenium-webdriver-java/loading-images.html

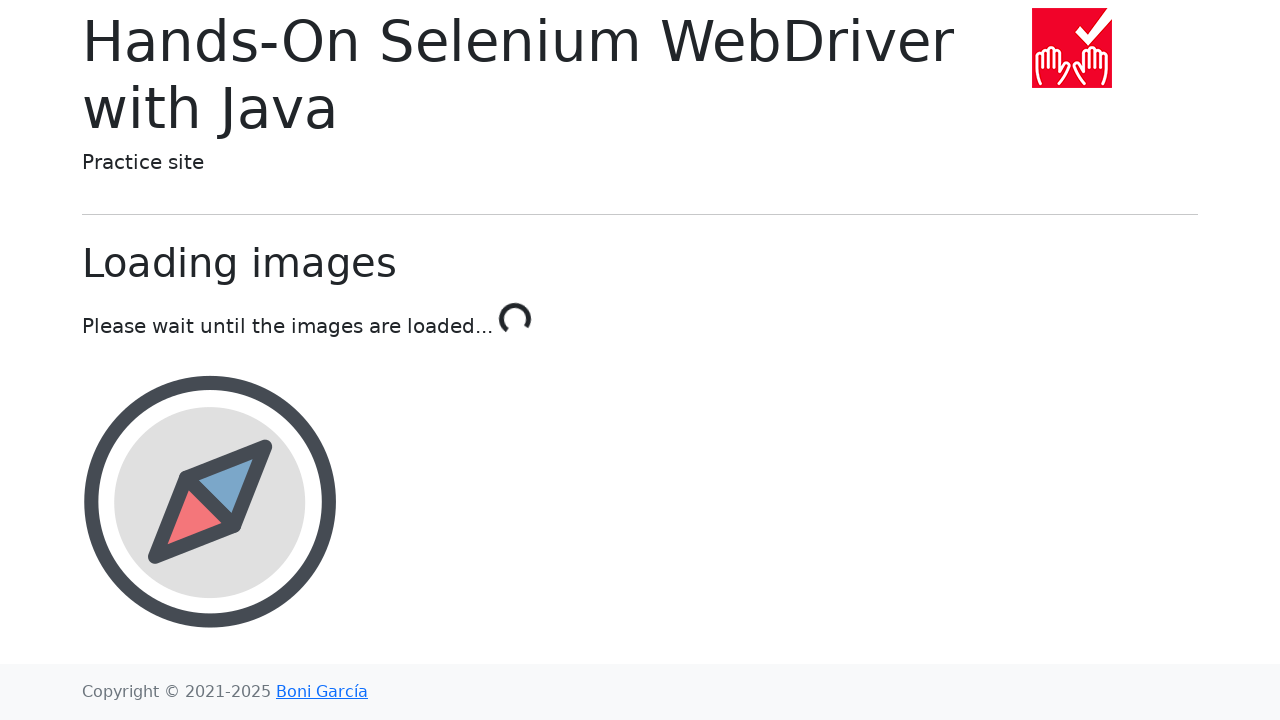

Navigated to loading images test page
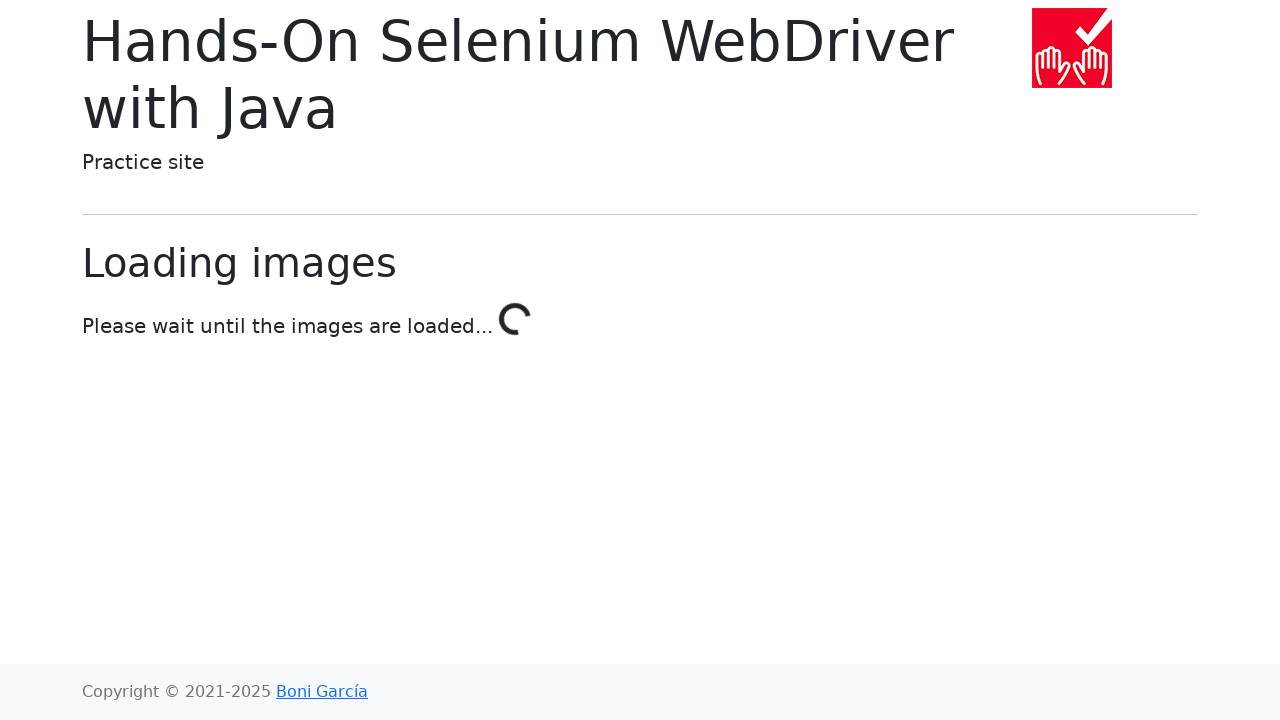

Landscape image appeared on the page
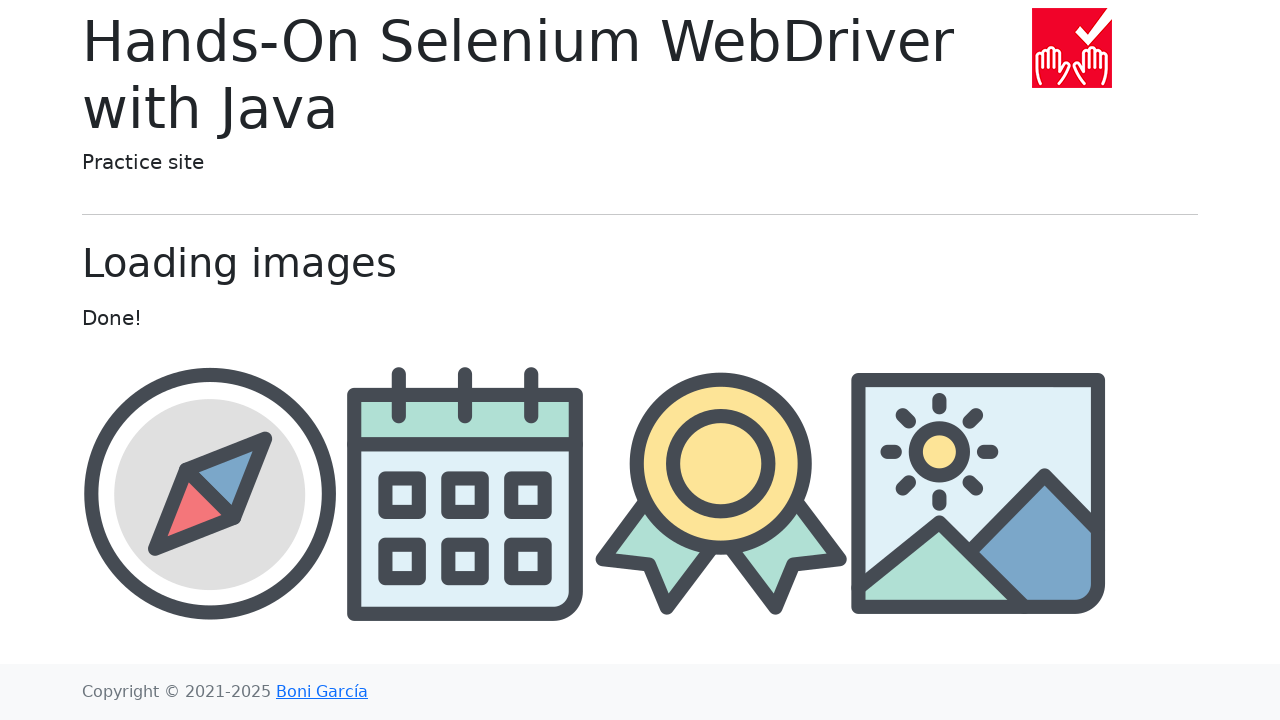

Located award image element
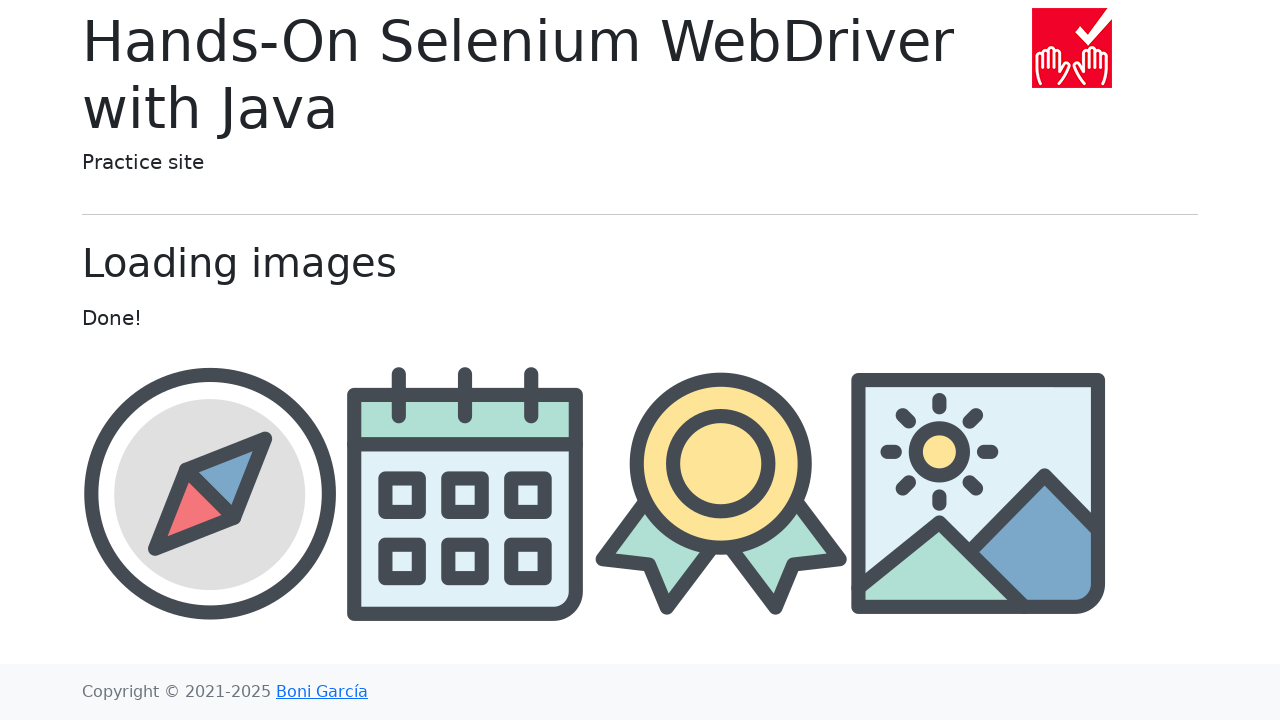

Award image element is visible and ready
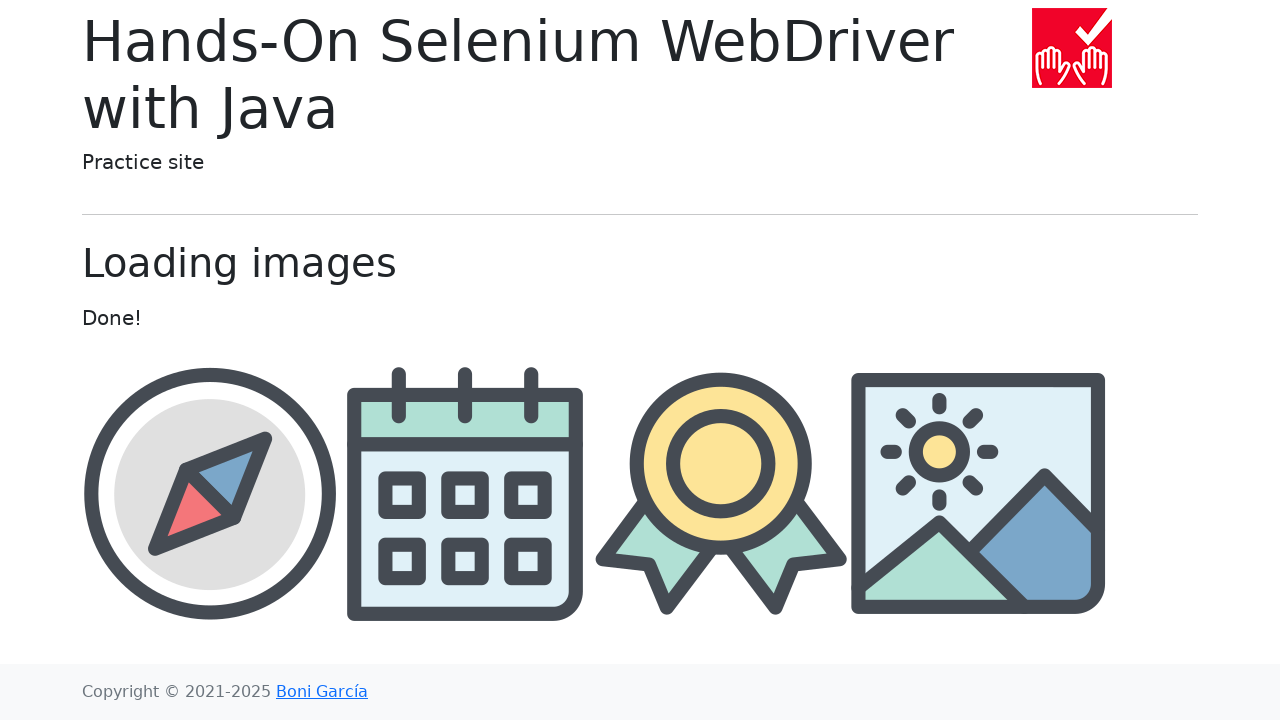

Retrieved award image source attribute: img/award.png
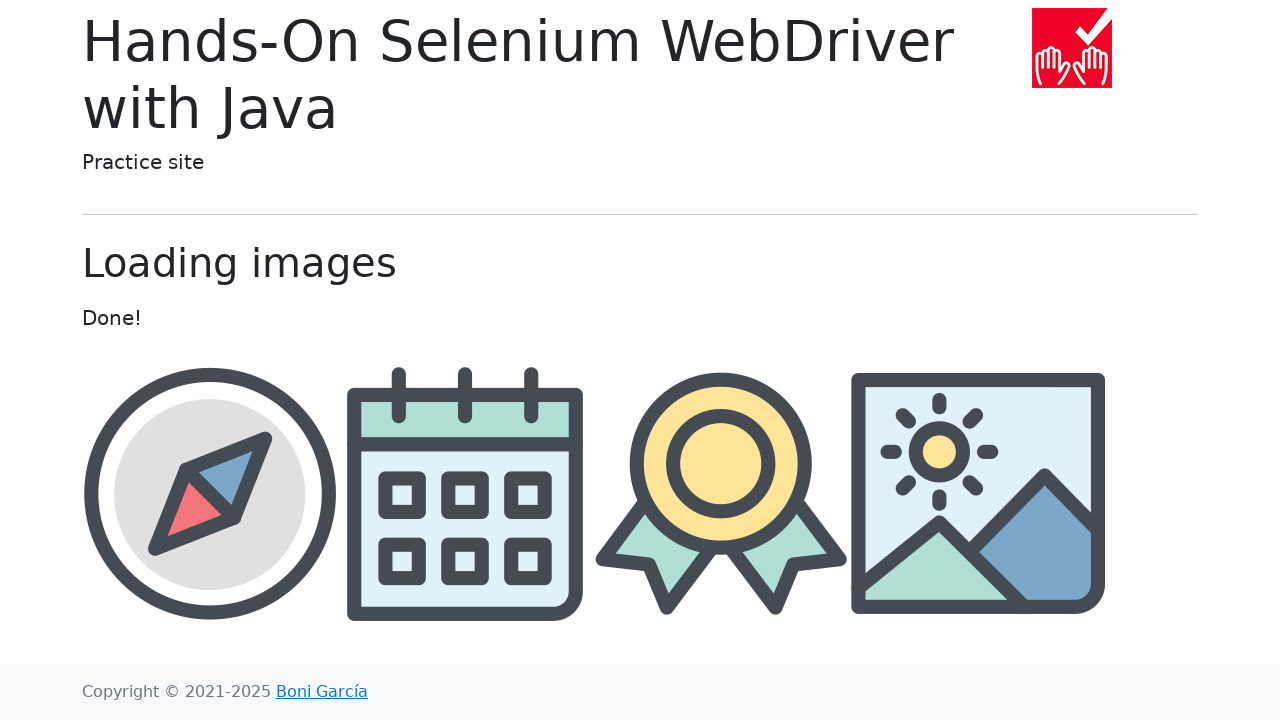

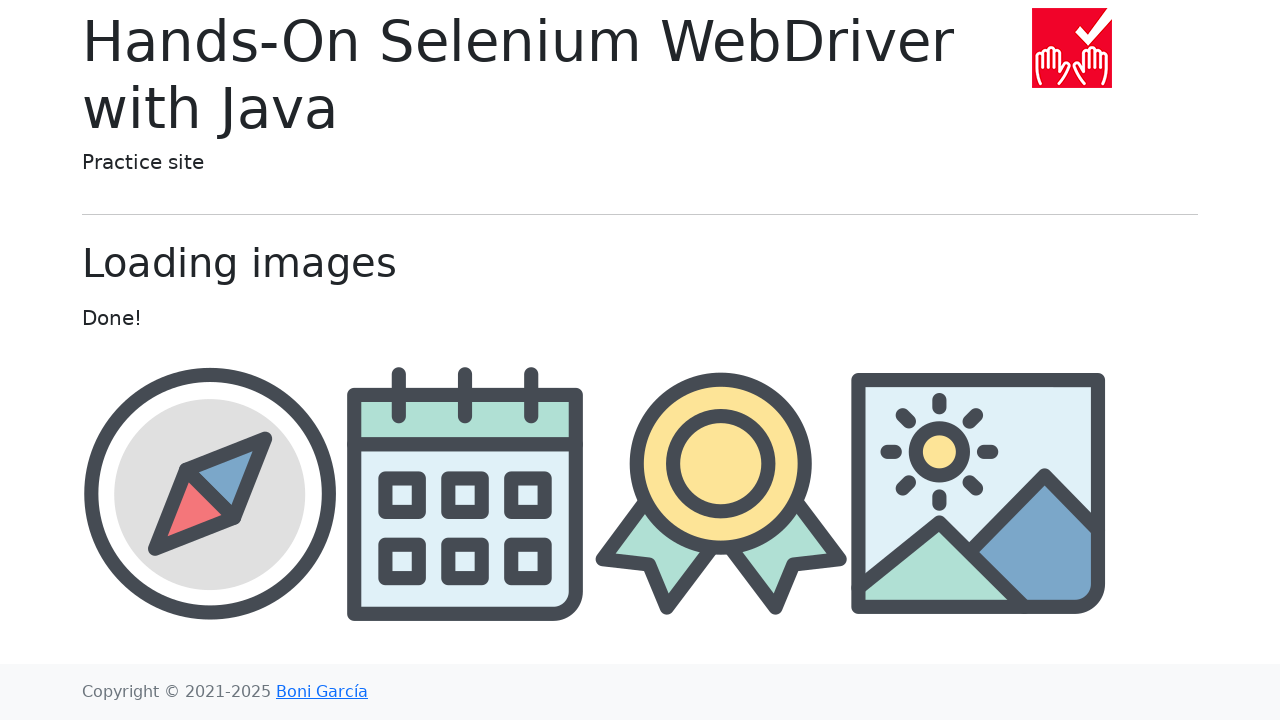